Tests dropdown functionality on OrangeHRM free trial page by verifying that specific countries are present in the country dropdown options

Starting URL: https://www.orangehrm.com/30-day-free-trial

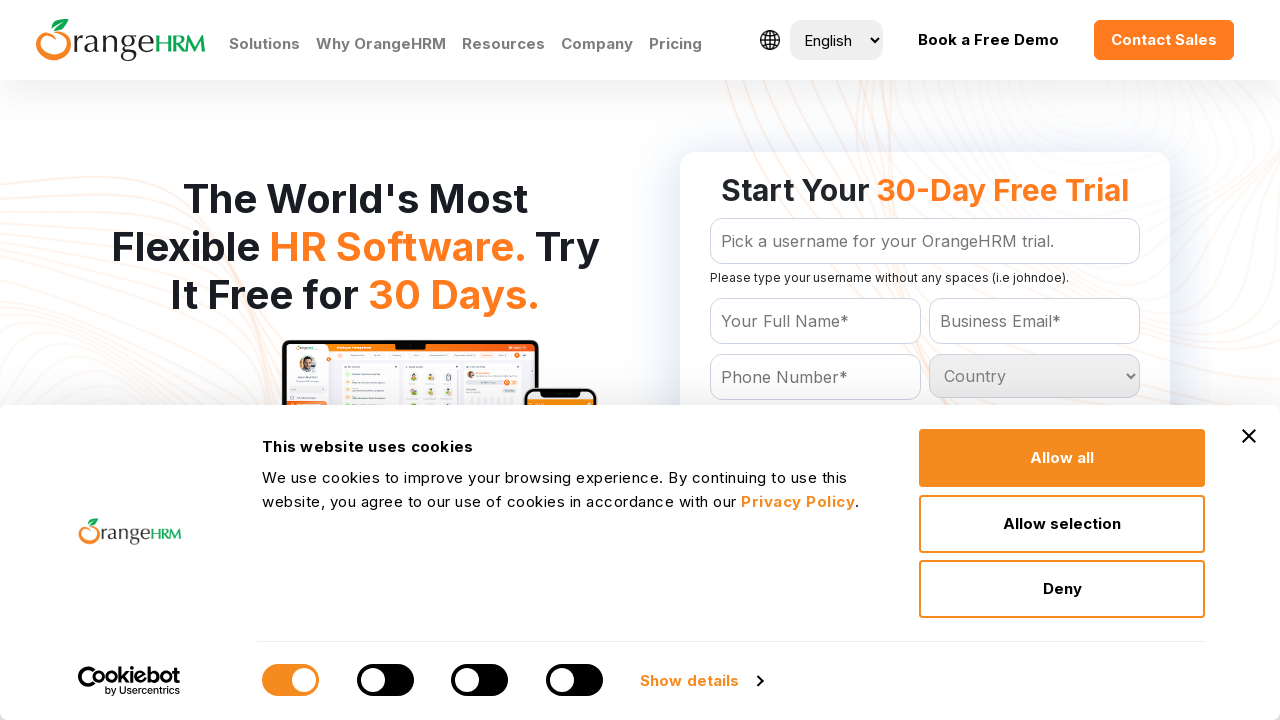

Located the country dropdown element
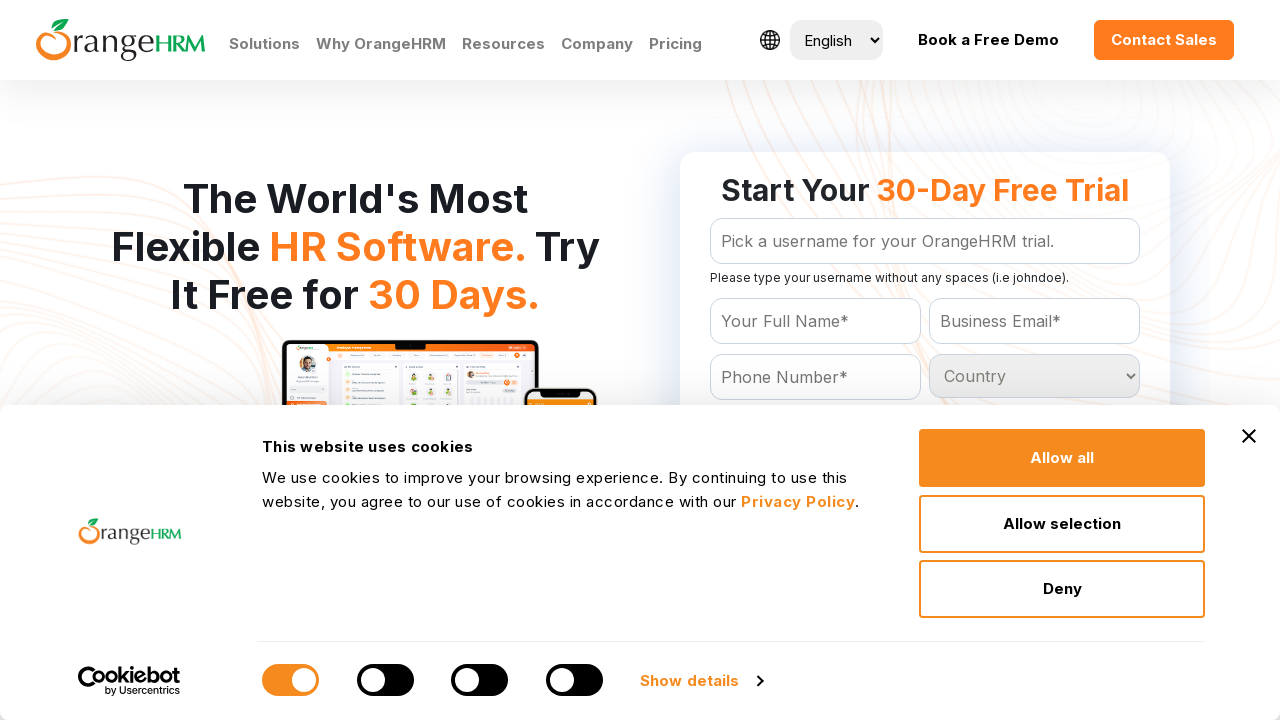

Retrieved all country options from the dropdown
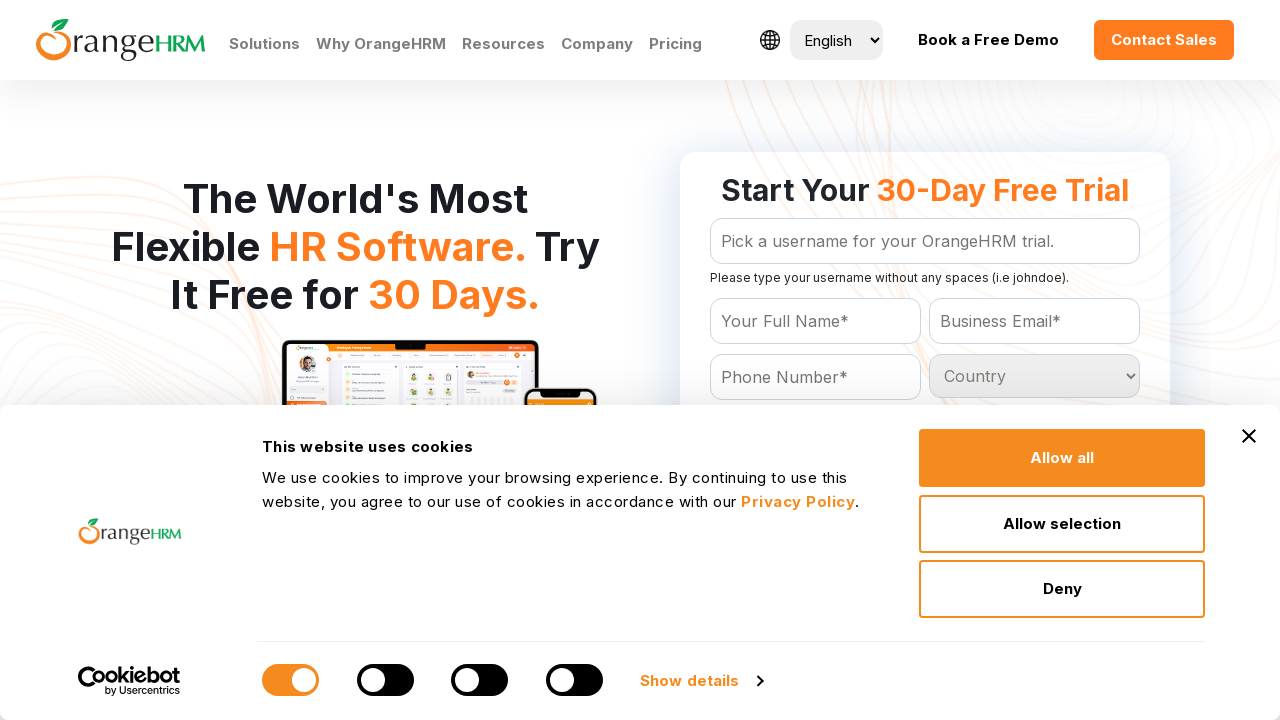

Found 233 options in the country dropdown
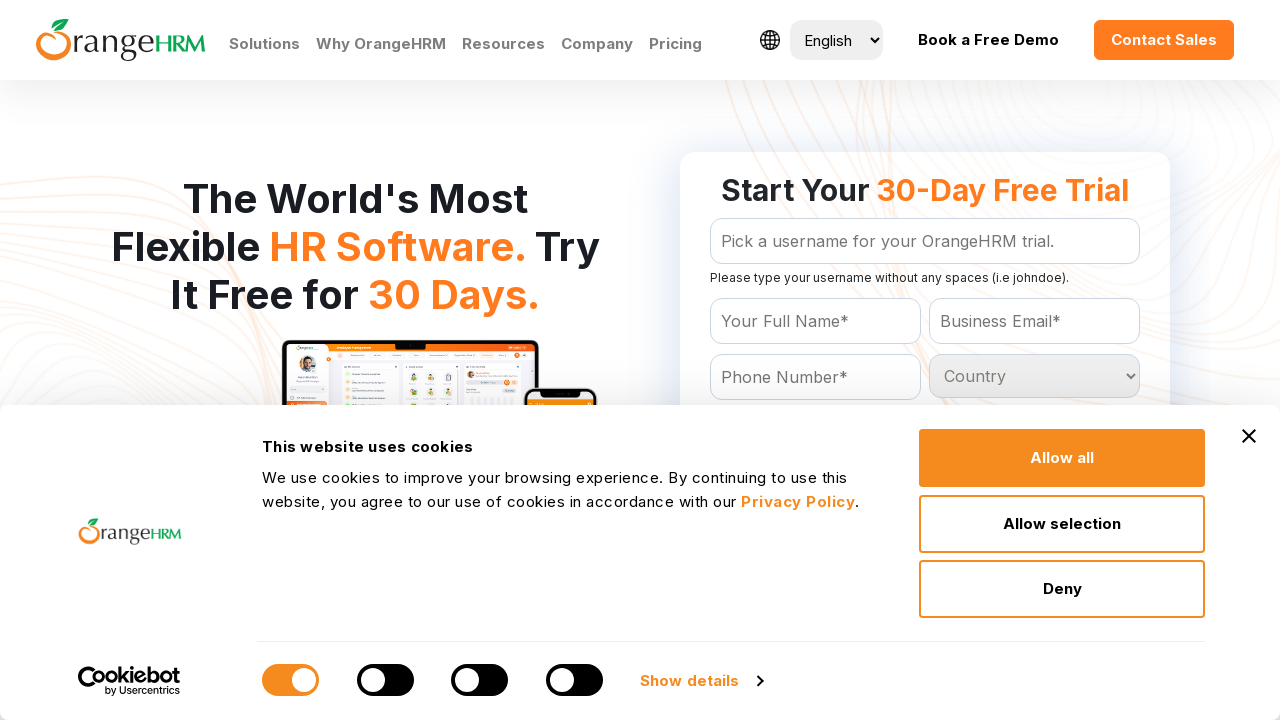

Printed all available country options
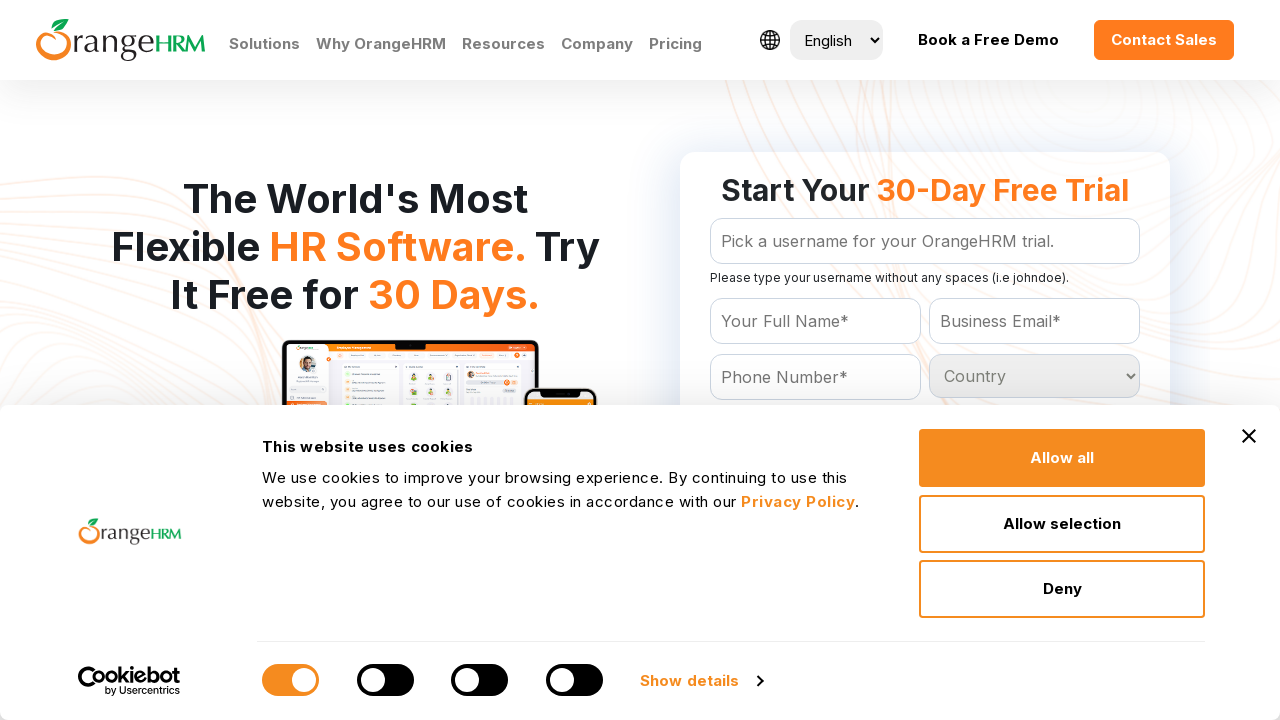

Verification failed - 'India' is not present in dropdown options
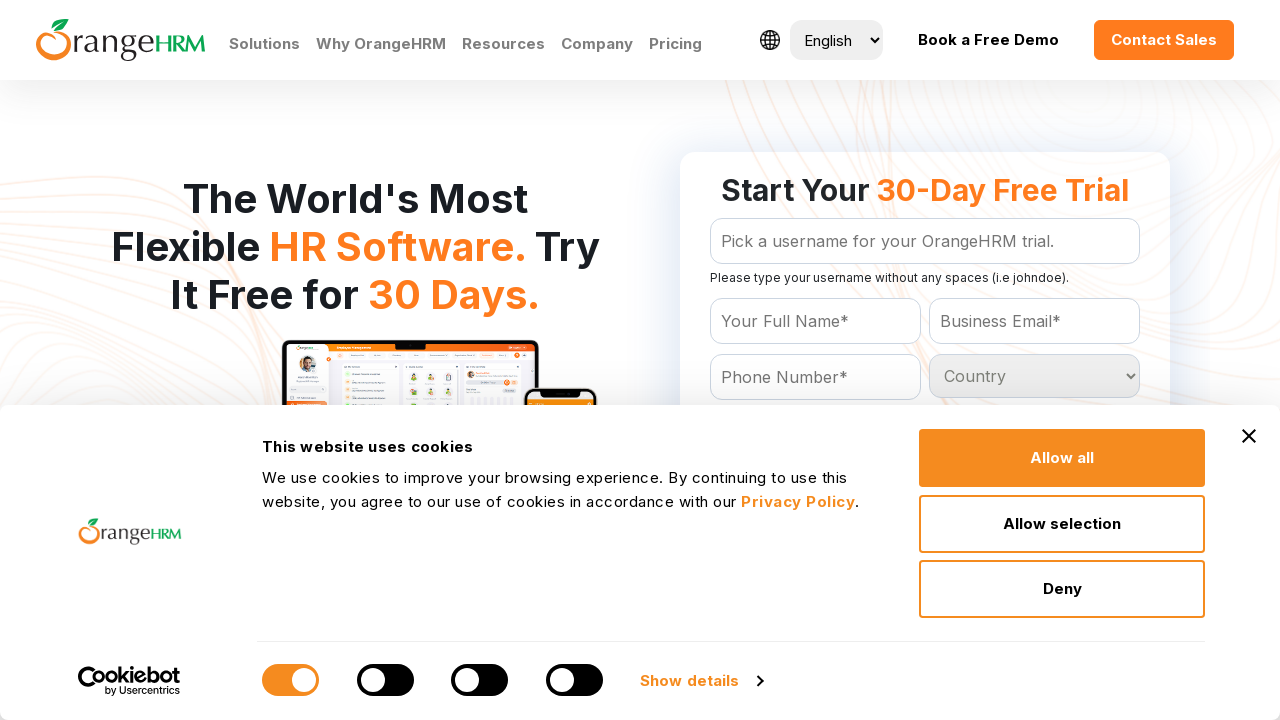

Verification failed - not all expected countries are present in dropdown options
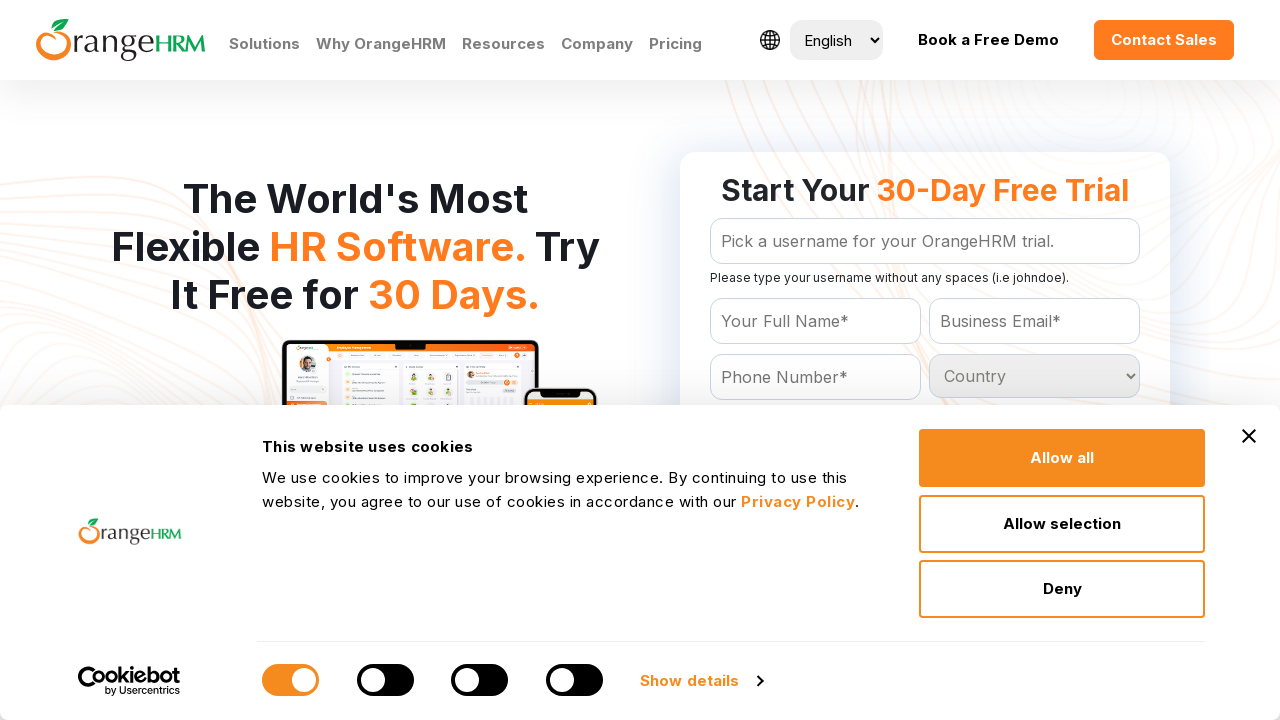

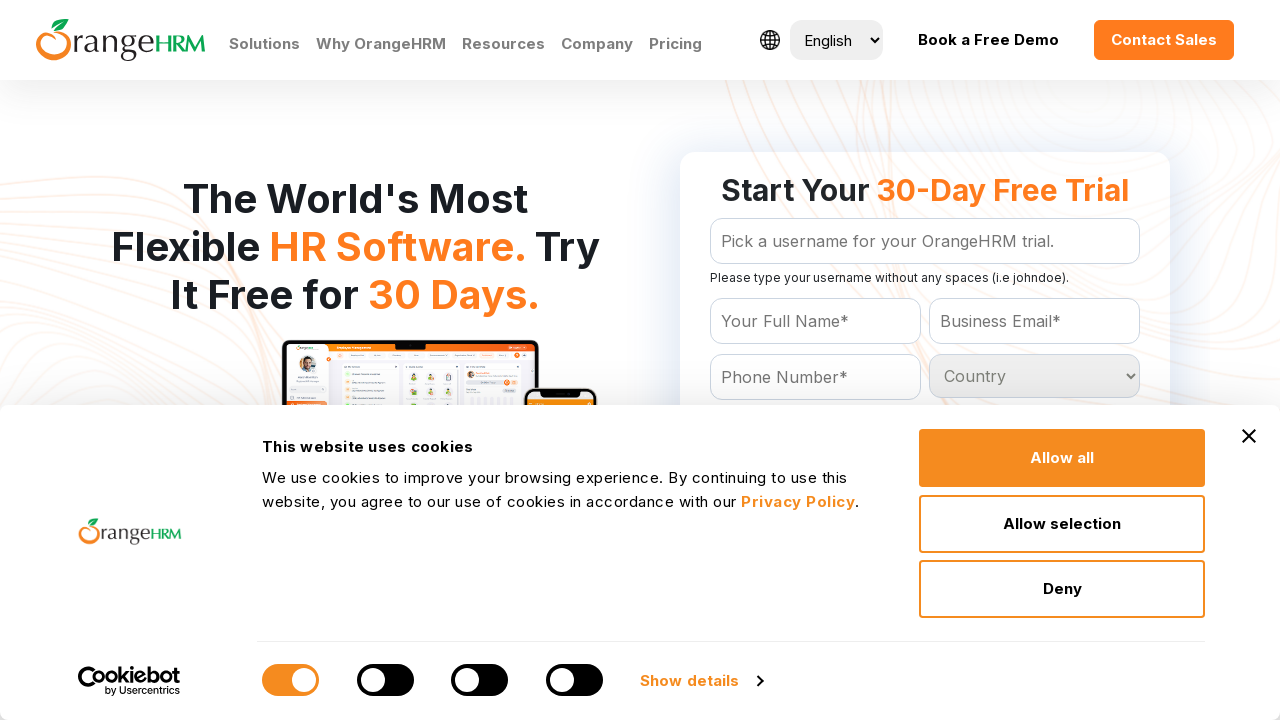